Tests clicking a button with a dynamic ID on the UI Testing Playground site by locating it via its CSS class

Starting URL: http://uitestingplayground.com/dynamicid

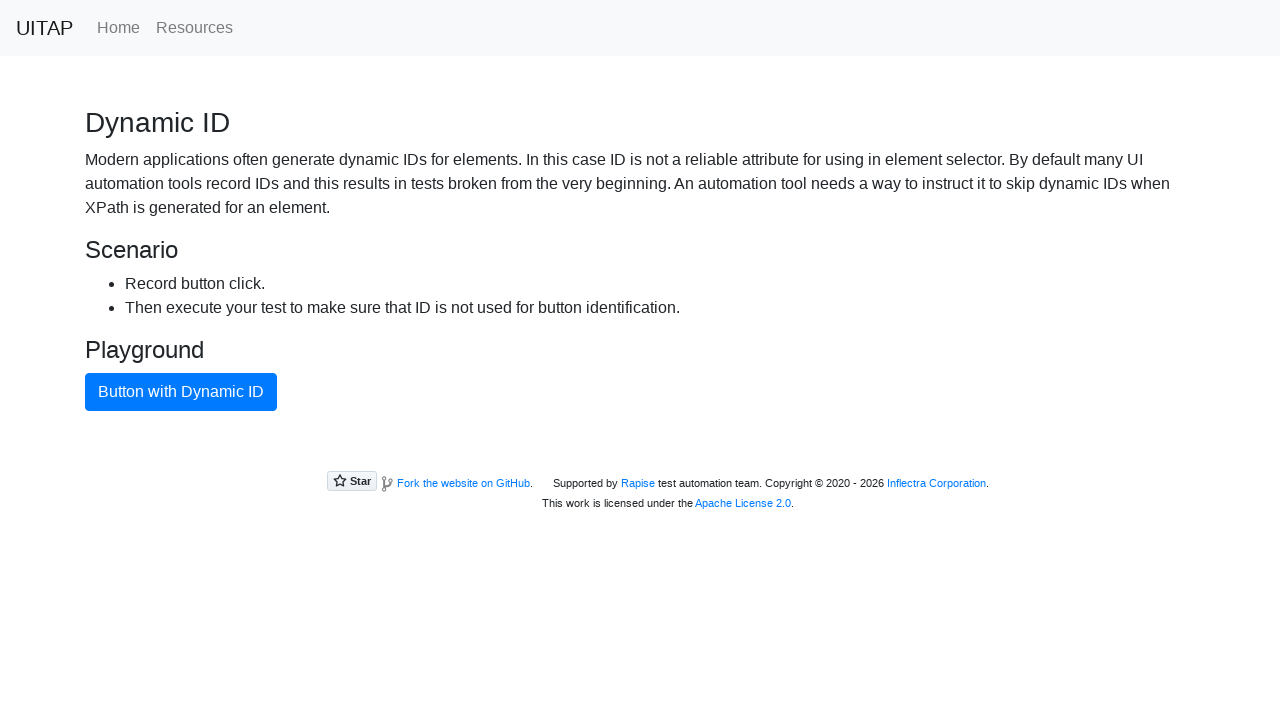

Navigated to UI Testing Playground dynamic ID page
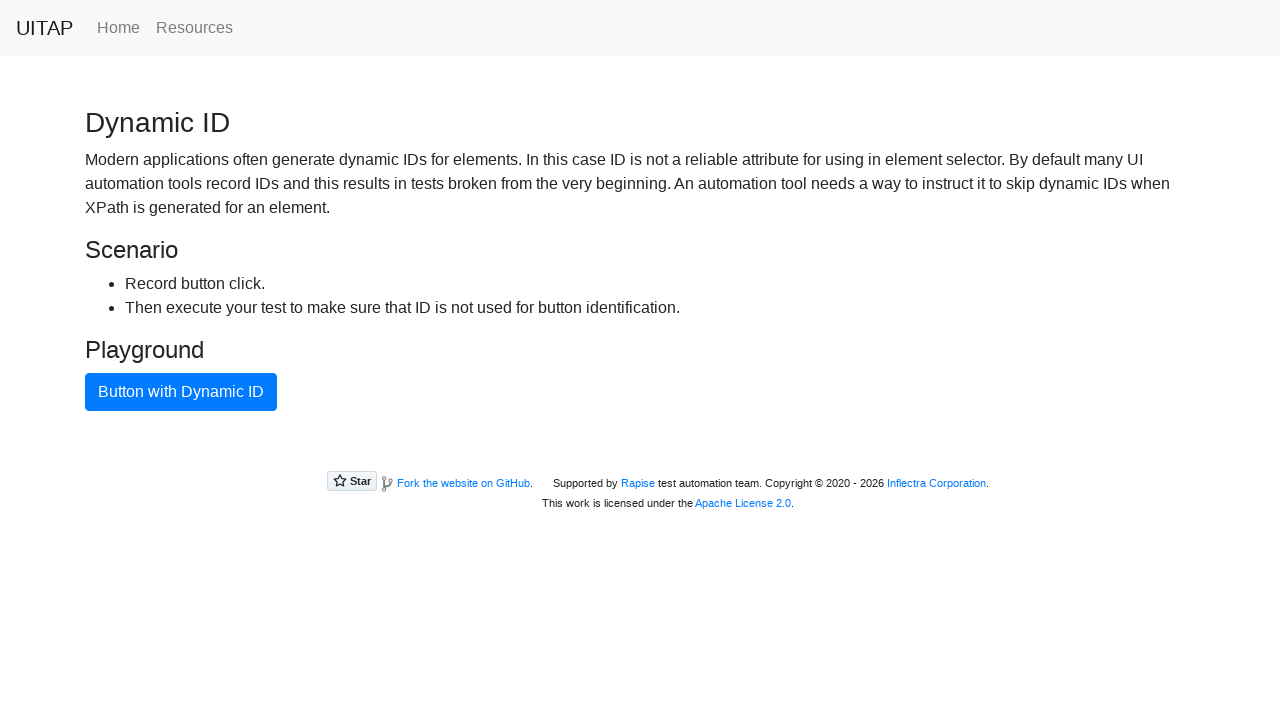

Clicked button with dynamic ID using btn-primary CSS class at (181, 392) on button.btn-primary
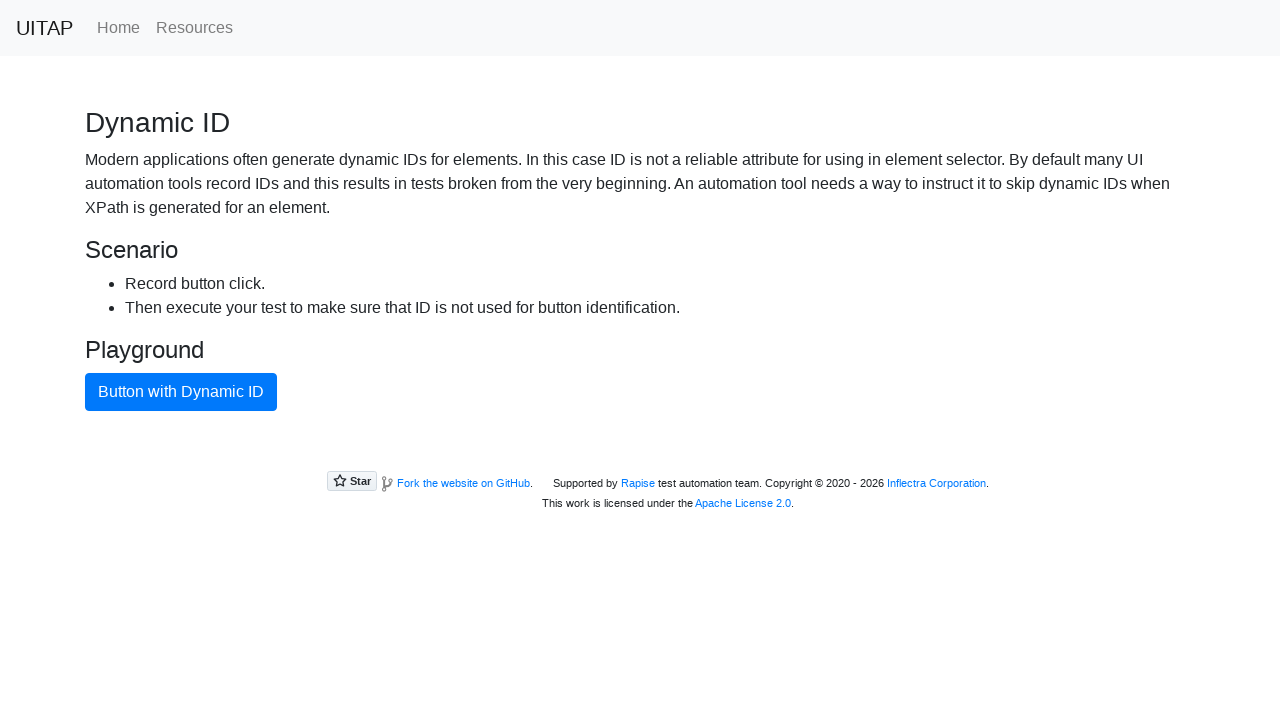

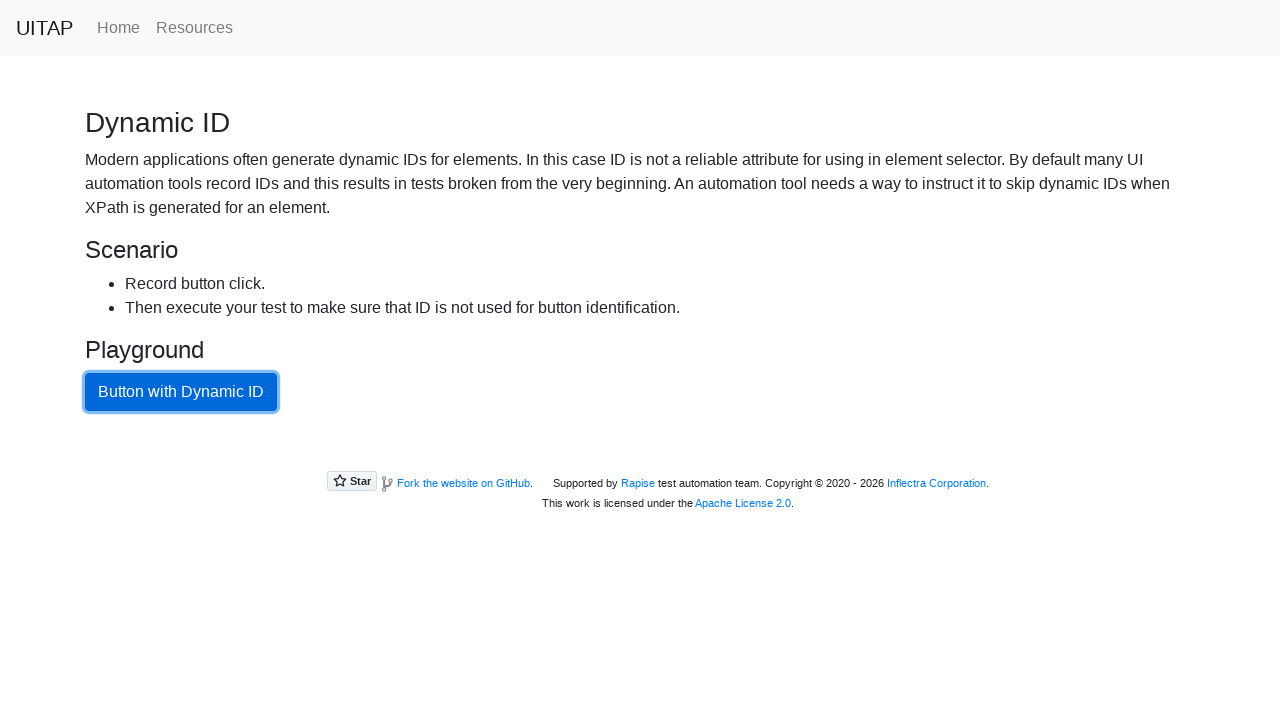